Tests dropdown select functionality by selecting different options from a dropdown and verifying the result message displays the correct selected option

Starting URL: https://acctabootcamp.github.io/site/examples/actions

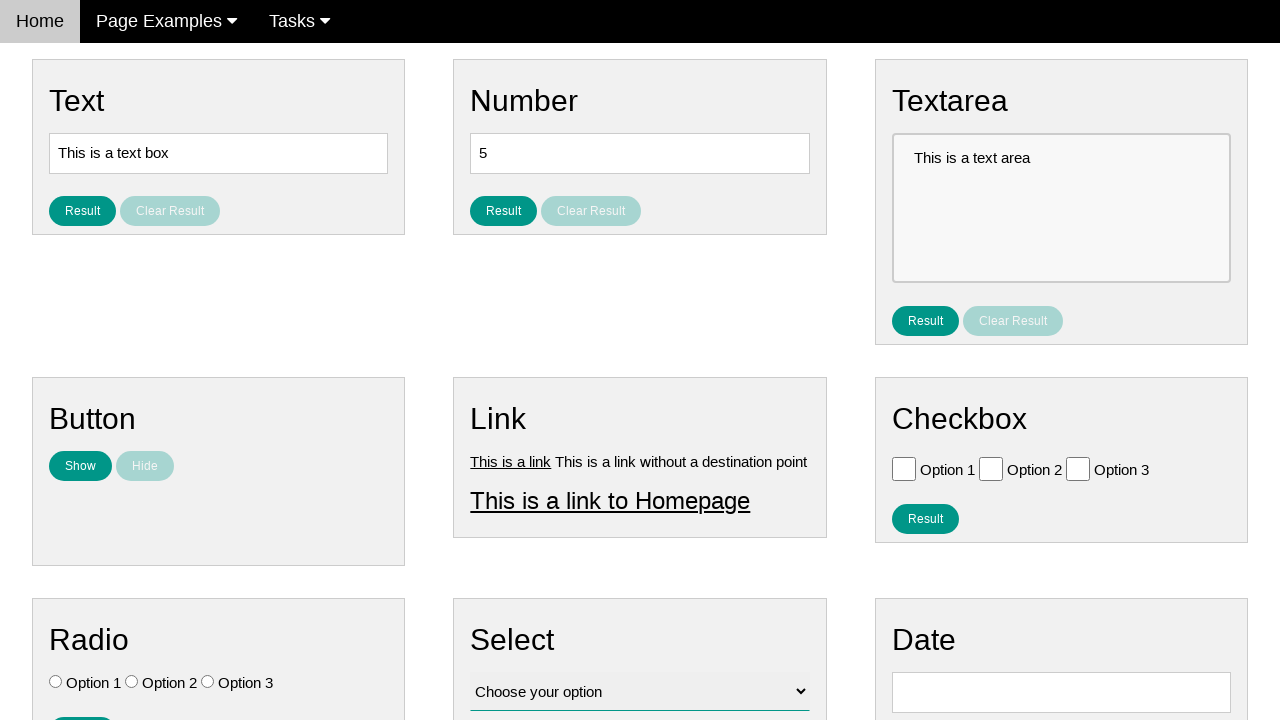

Selected 'Option 3' from dropdown on #vfb-12
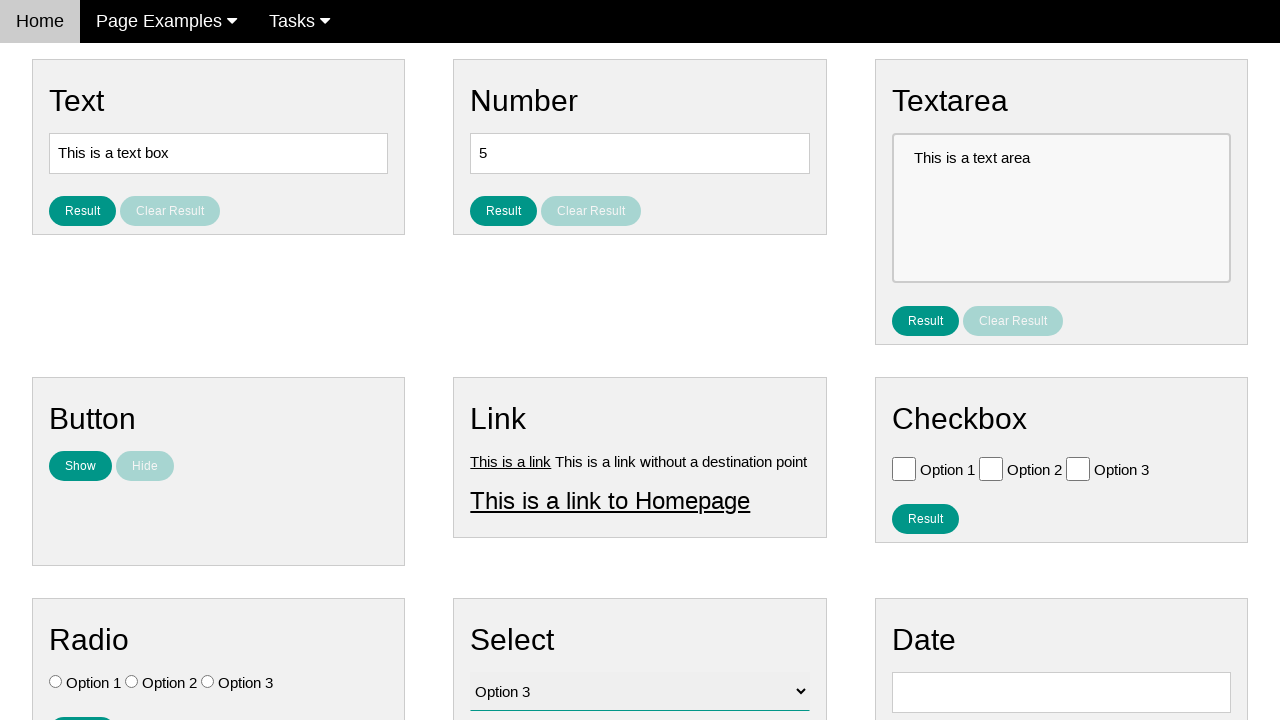

Selected 'Option 2' from dropdown on #vfb-12
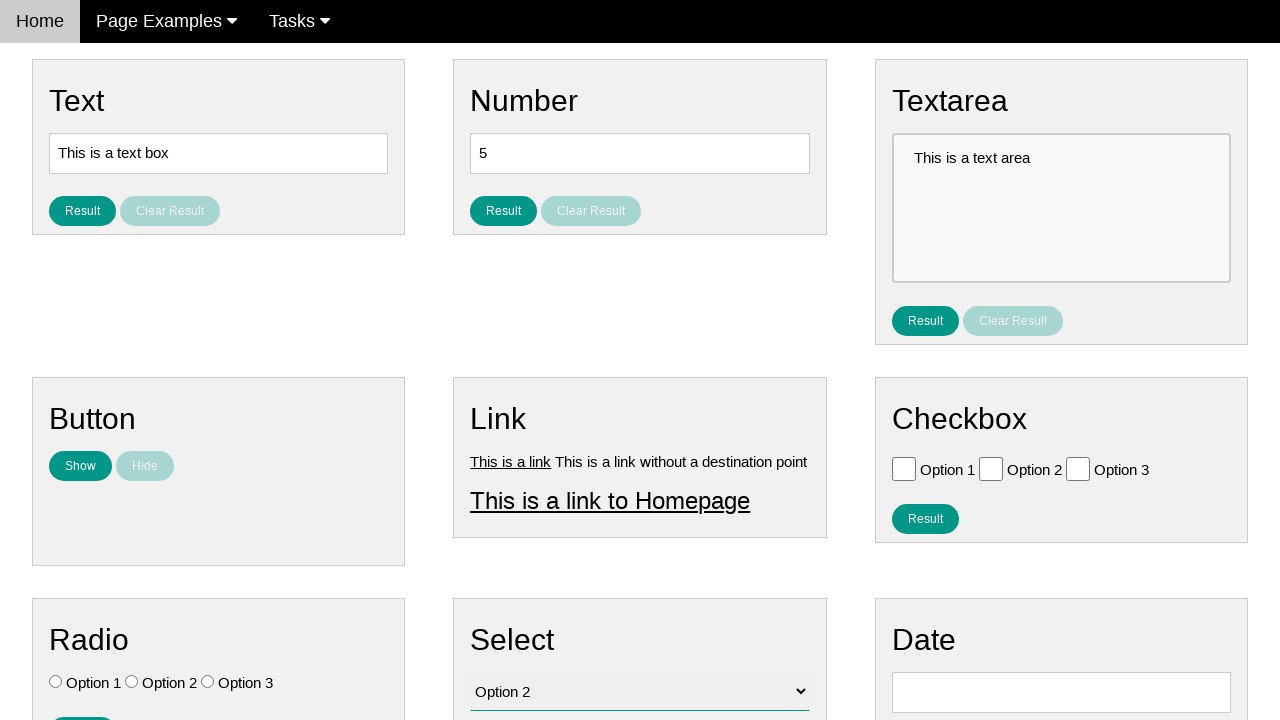

Clicked result button to display selected option at (504, 424) on #result_button_select
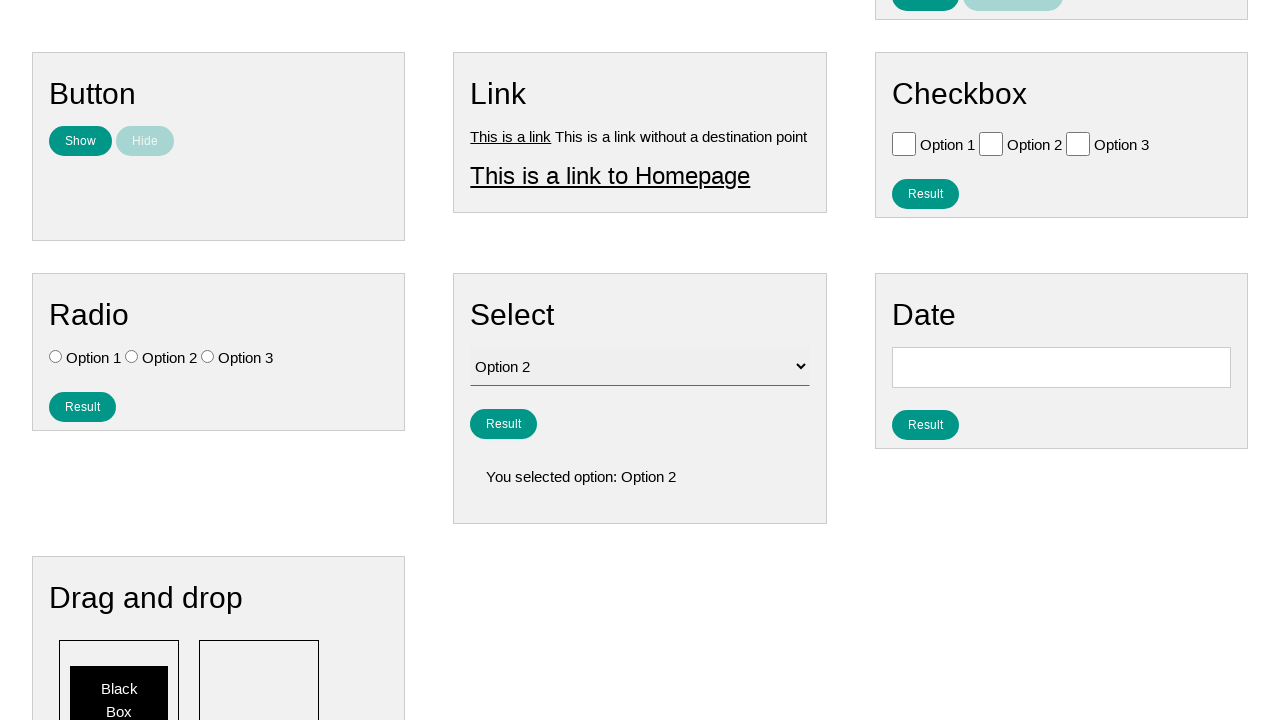

Result message displayed with selected option
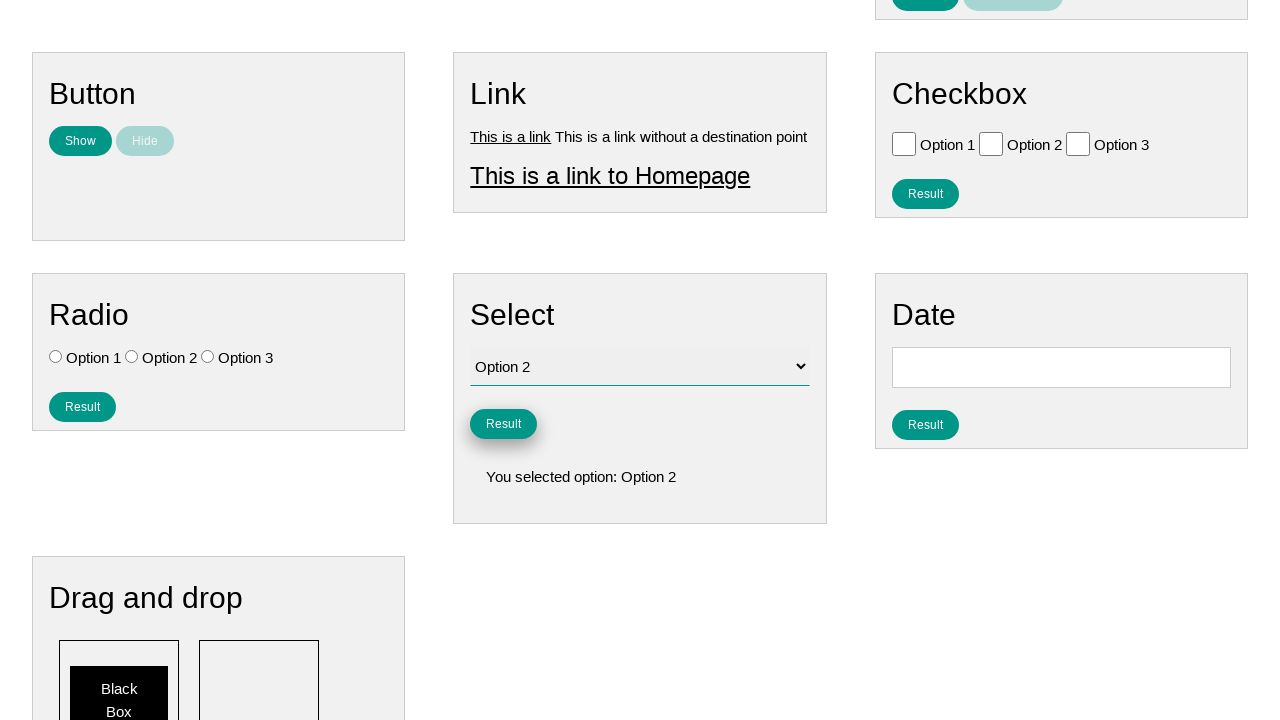

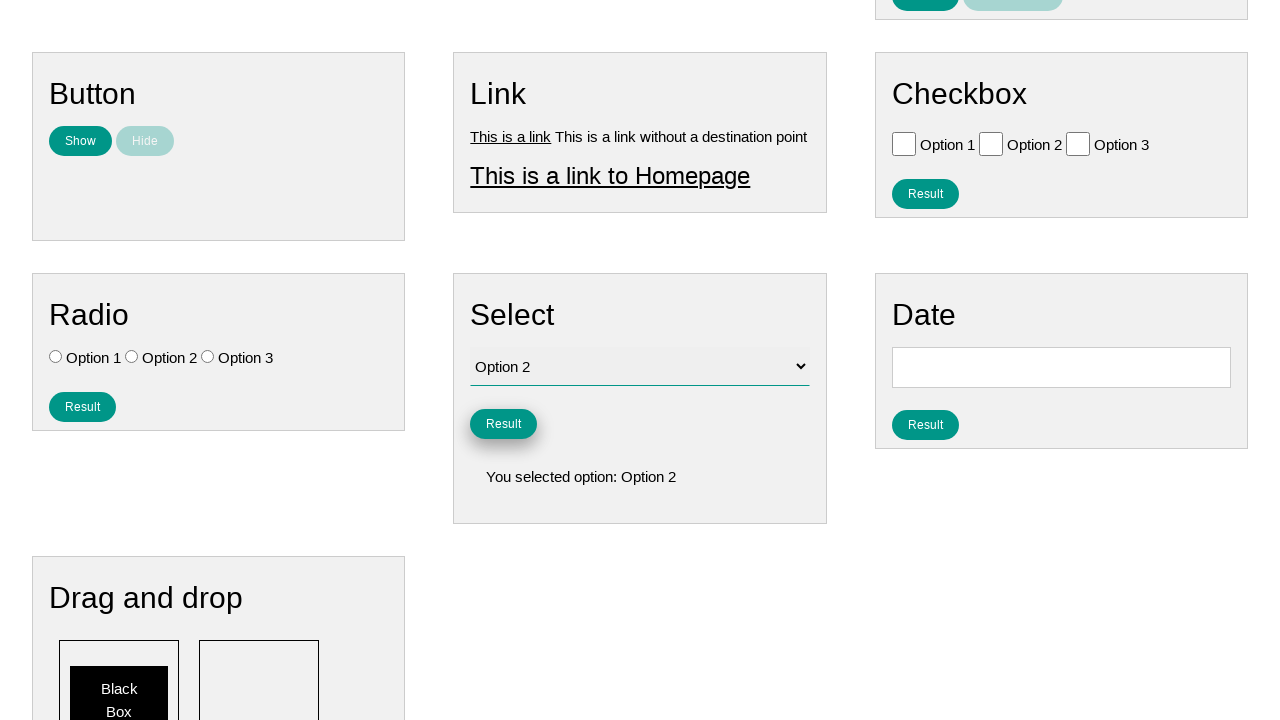